Tests selecting a radio button and checkbox, verifies they are selected, then unselects the checkbox and verifies it is no longer selected.

Starting URL: https://automationfc.github.io/basic-form/index.html

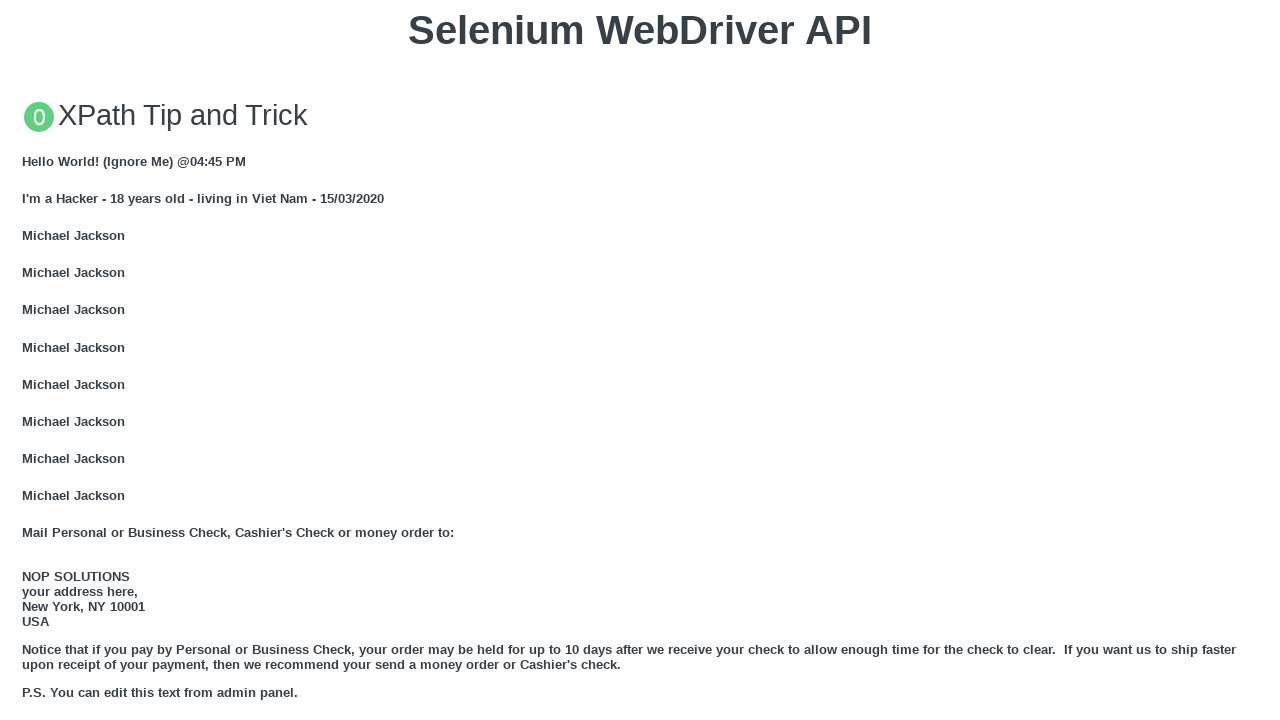

Navigated to basic form test page
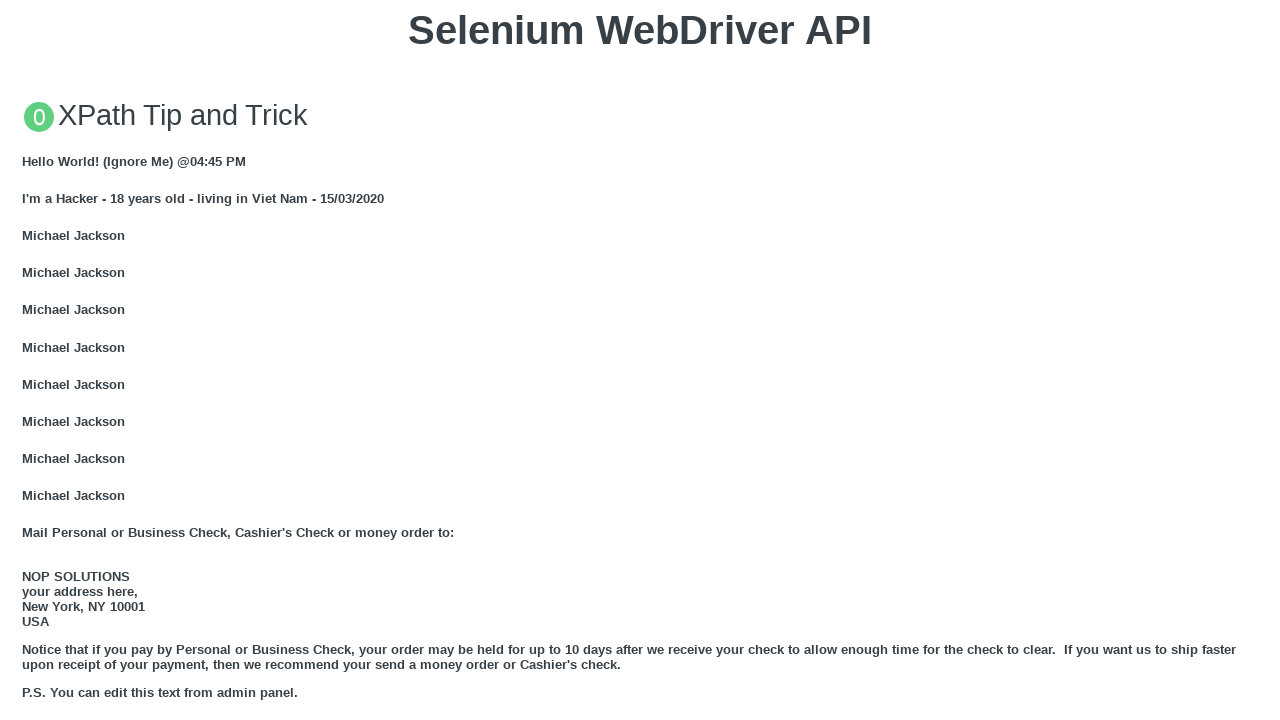

Clicked the 'under 18' radio button at (28, 360) on input#under_18
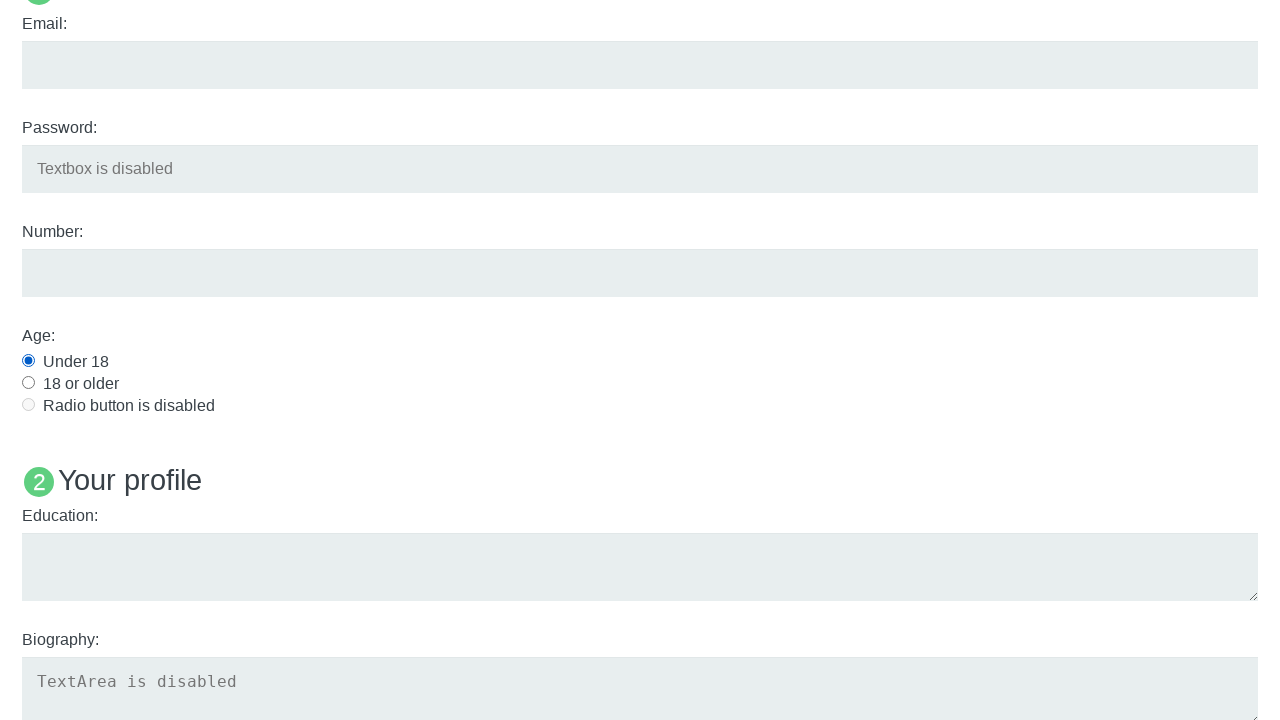

Clicked the 'development' checkbox at (28, 361) on input#development
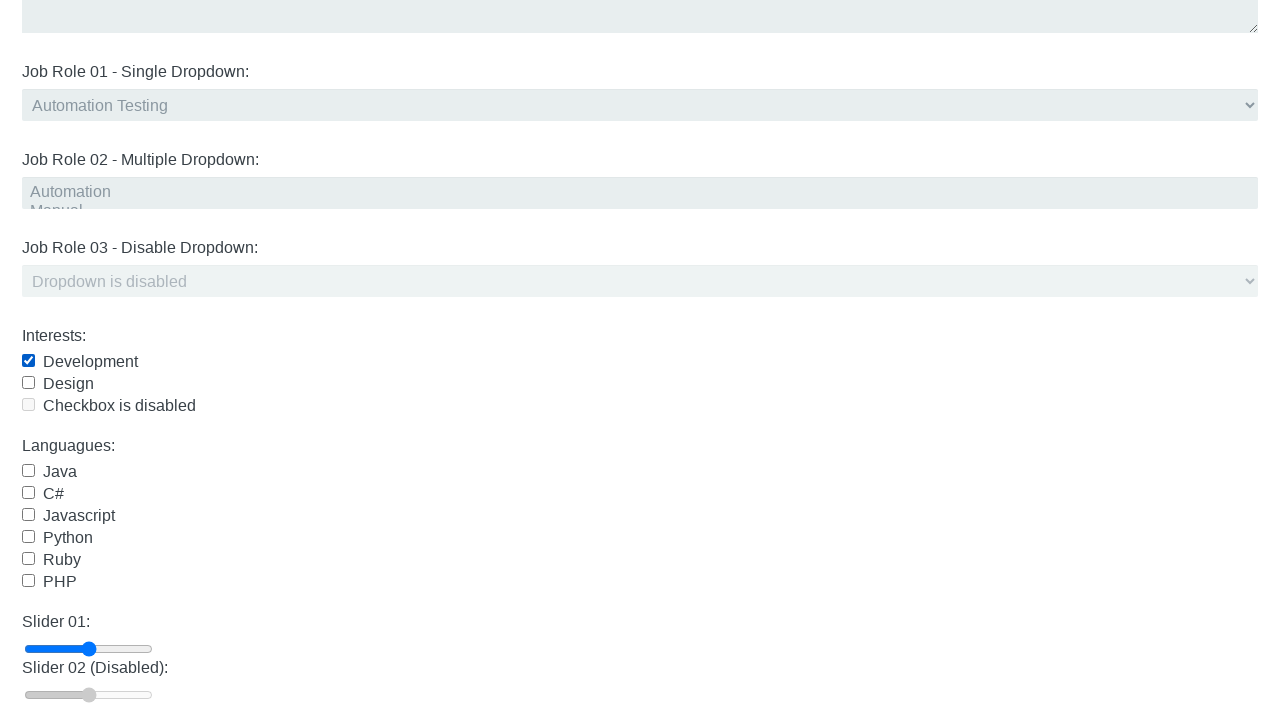

Verified 'under 18' radio button is selected
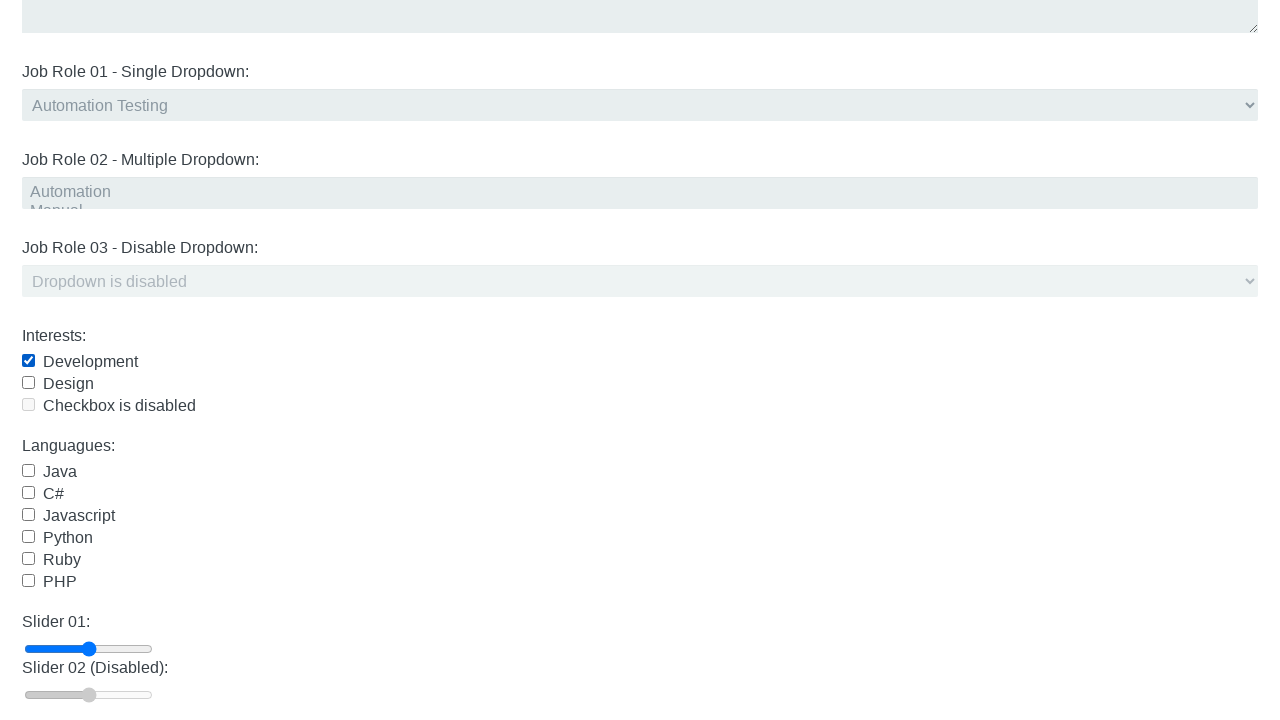

Verified 'development' checkbox is selected
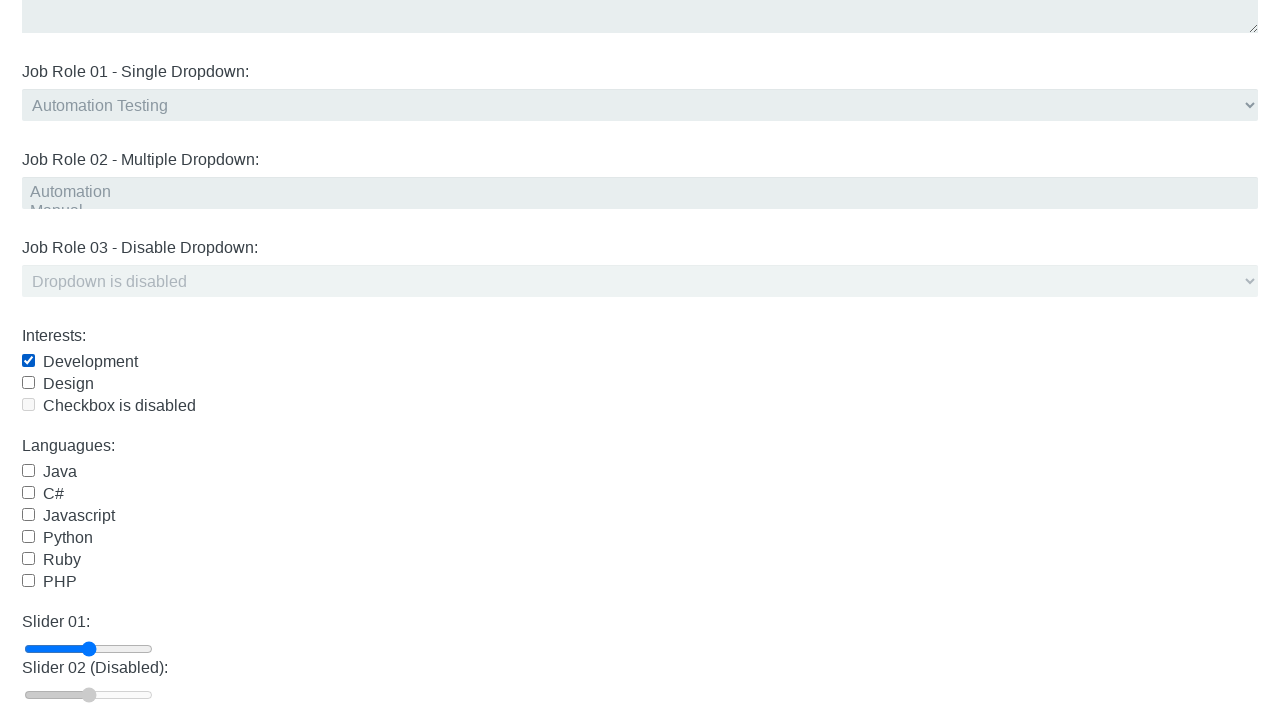

Clicked the 'development' checkbox to unselect it at (28, 361) on input#development
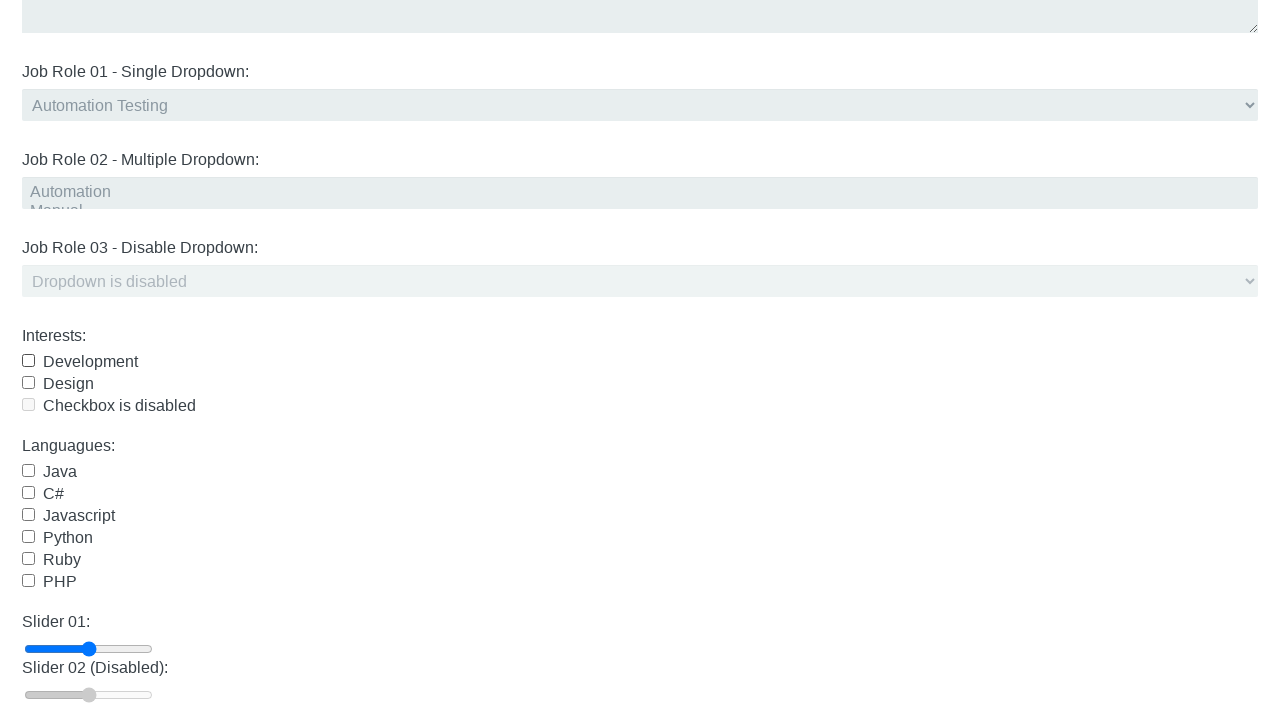

Verified 'development' checkbox is no longer selected
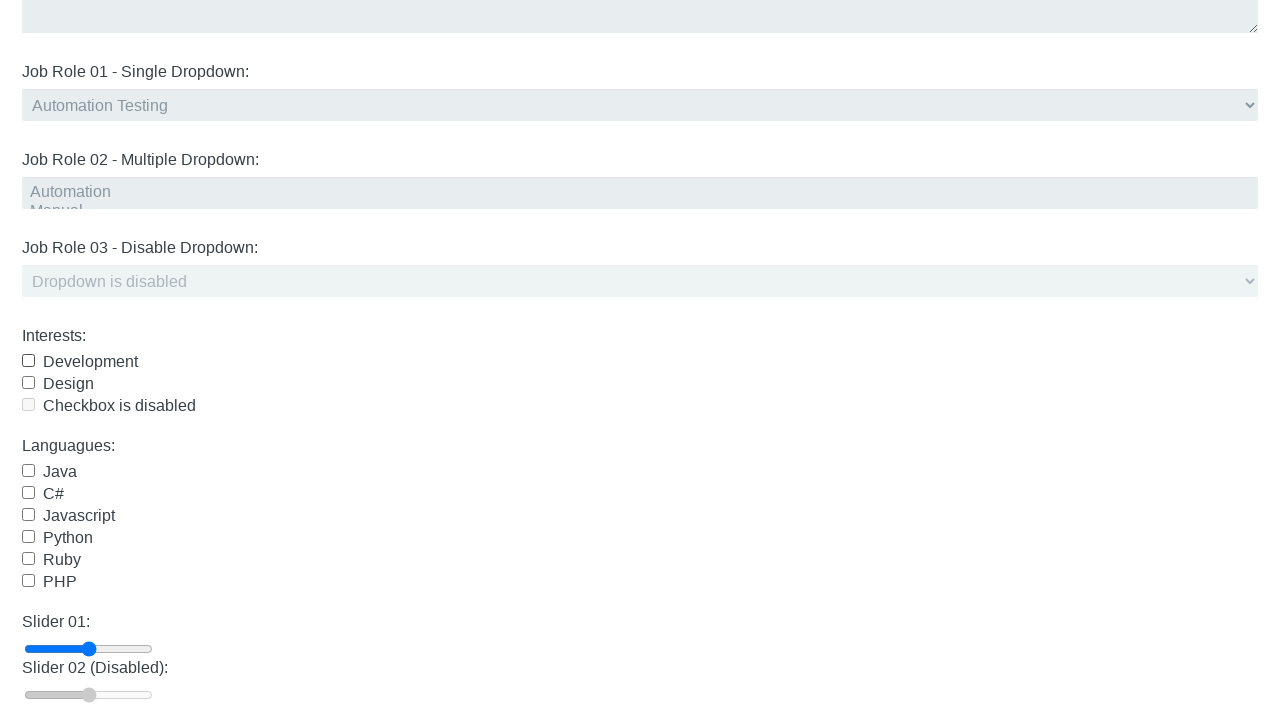

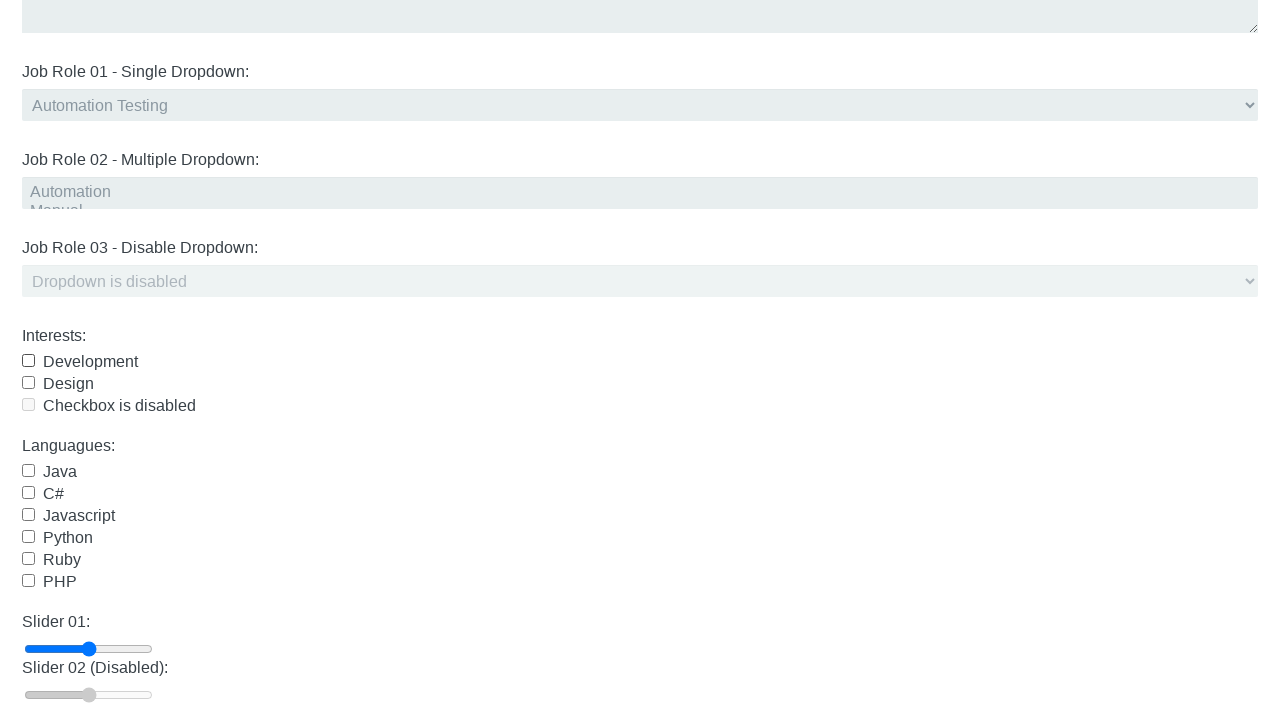